Tests search functionality by entering a search term into a search box on a GitHub Pages site

Starting URL: https://pjt3591oo.github.io/search

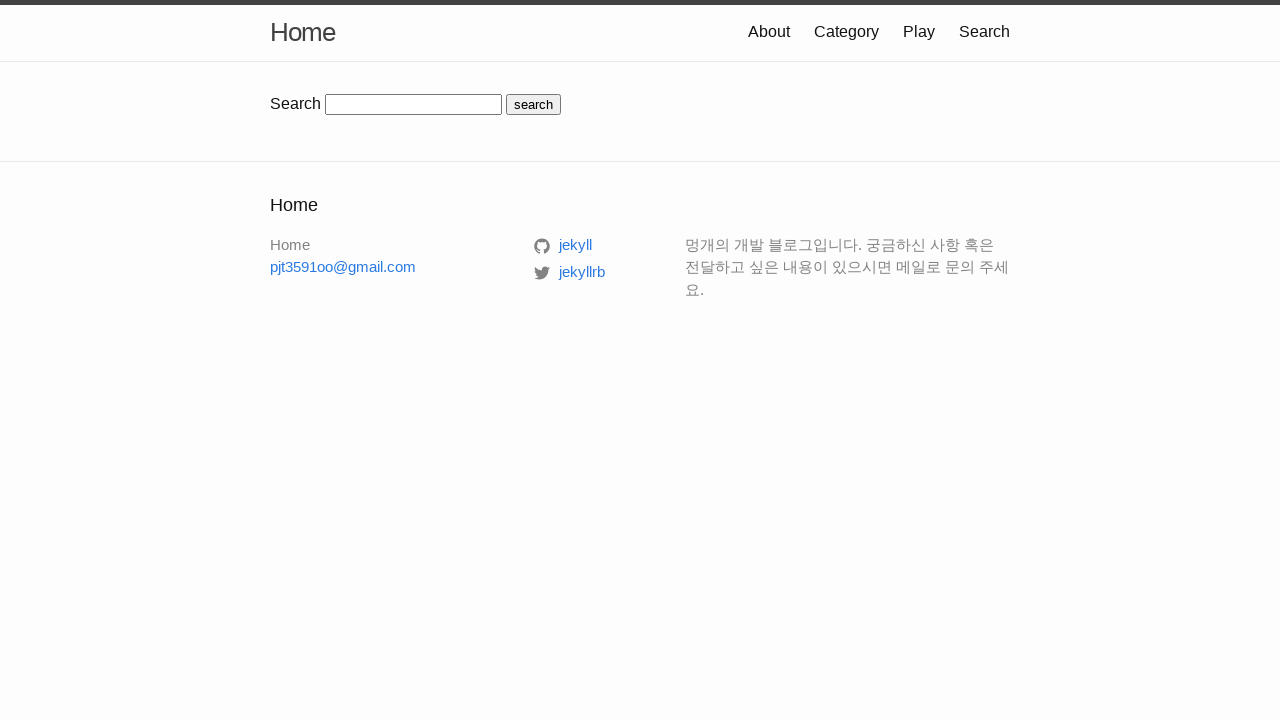

Filled search box with 'test' query on input#search-box
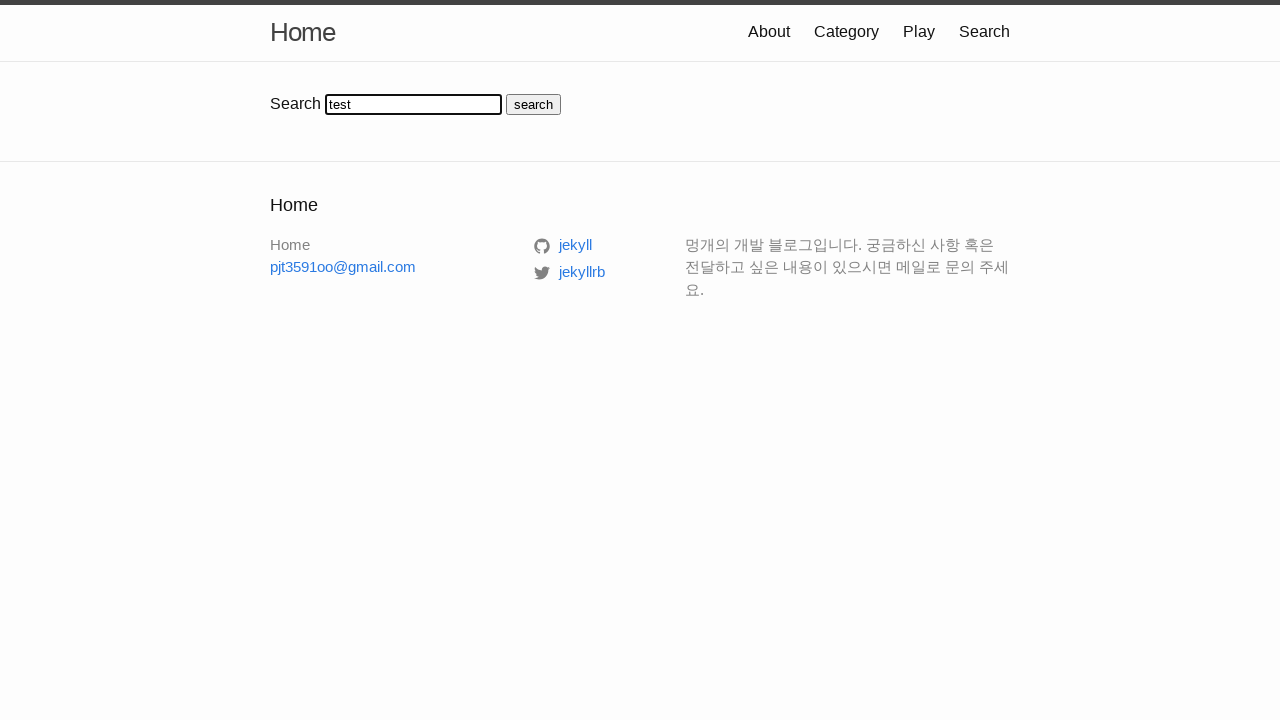

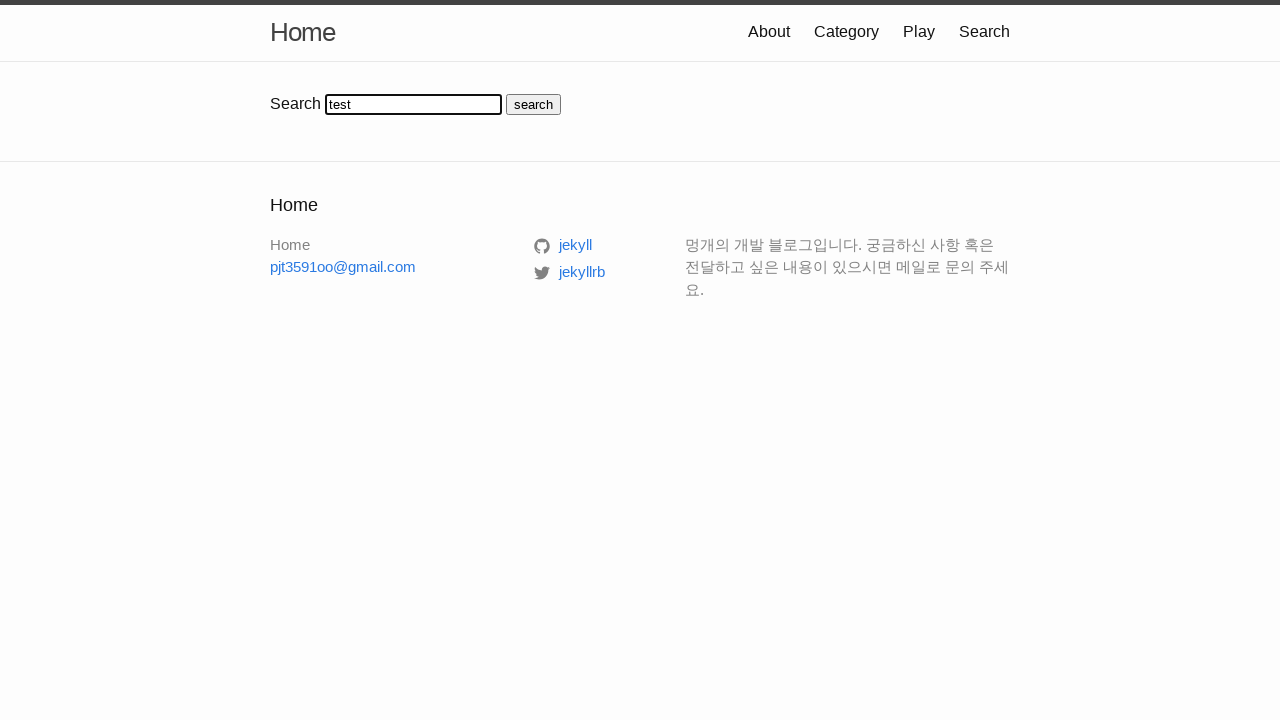